Tests filtering to display only active (not completed) items

Starting URL: https://demo.playwright.dev/todomvc

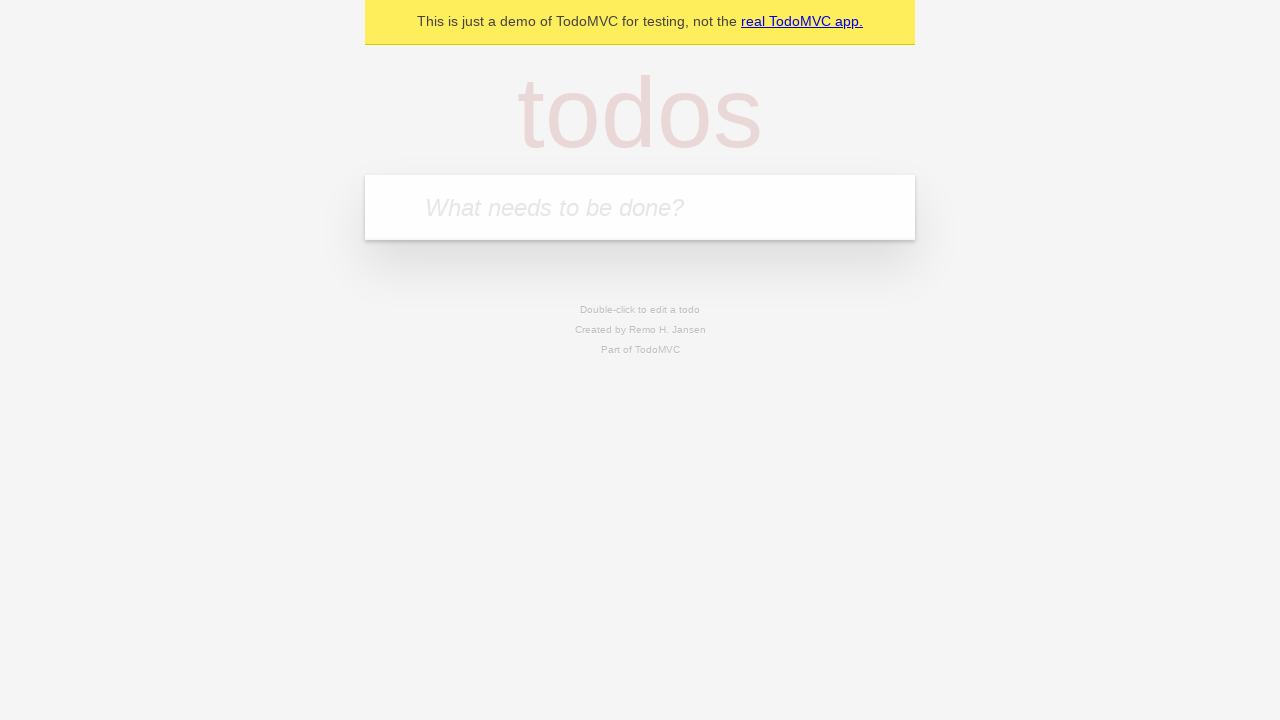

Filled todo input with 'buy some cheese' on internal:attr=[placeholder="What needs to be done?"i]
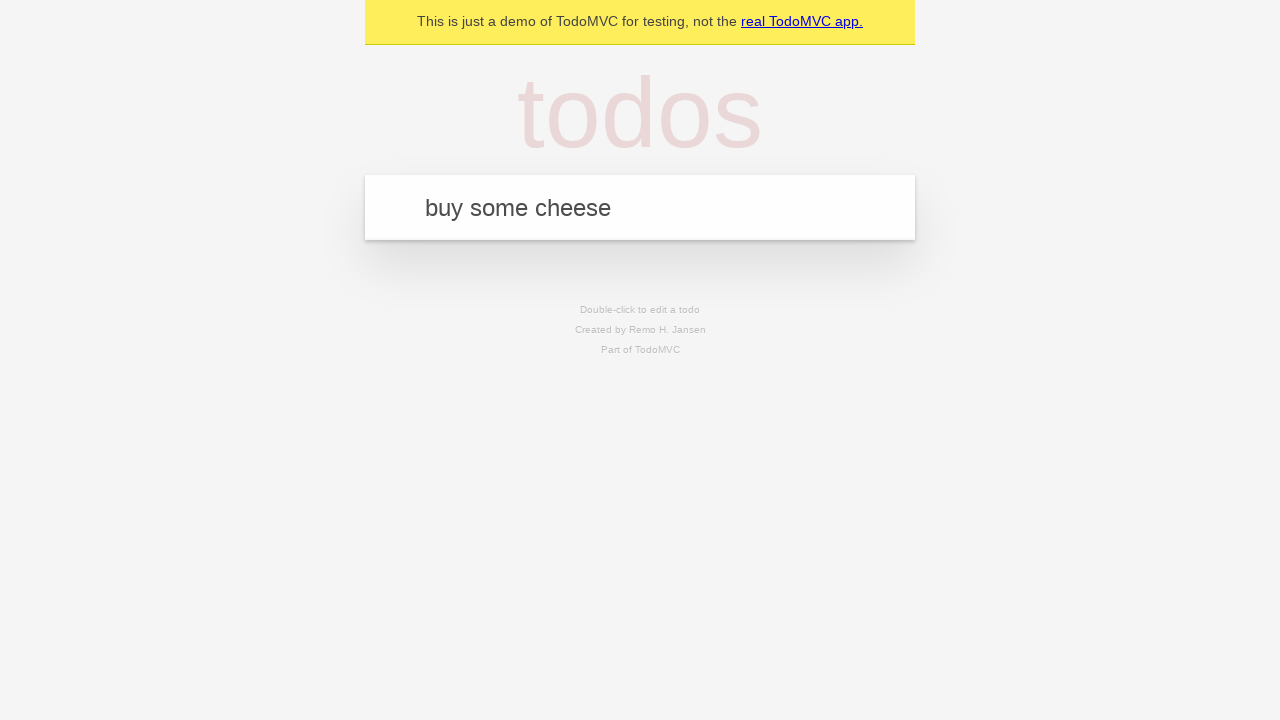

Pressed Enter to add first todo on internal:attr=[placeholder="What needs to be done?"i]
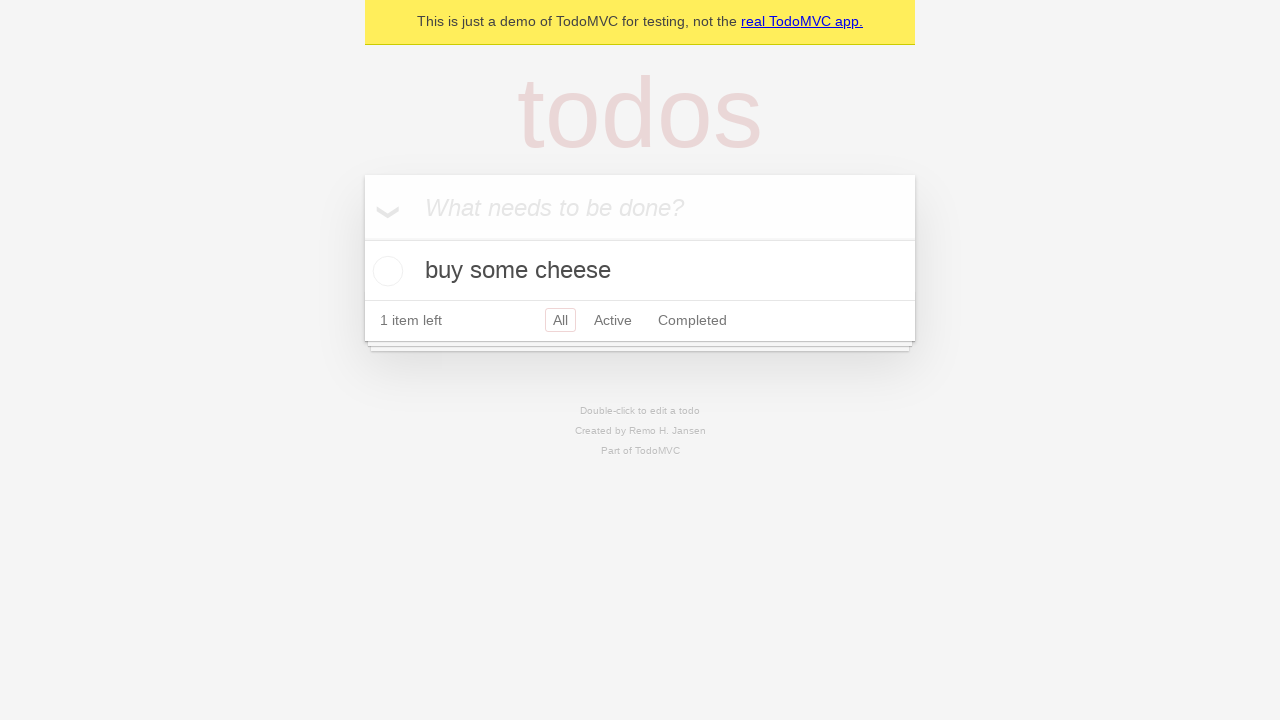

Filled todo input with 'feed the cat' on internal:attr=[placeholder="What needs to be done?"i]
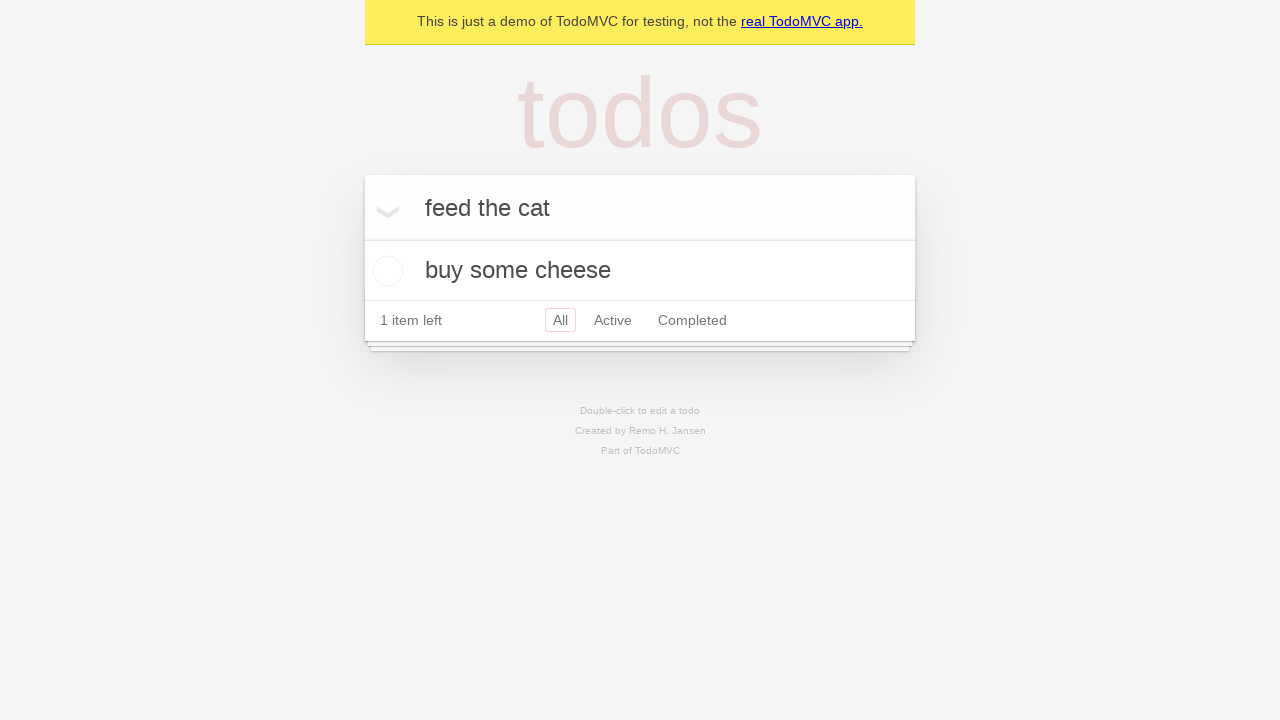

Pressed Enter to add second todo on internal:attr=[placeholder="What needs to be done?"i]
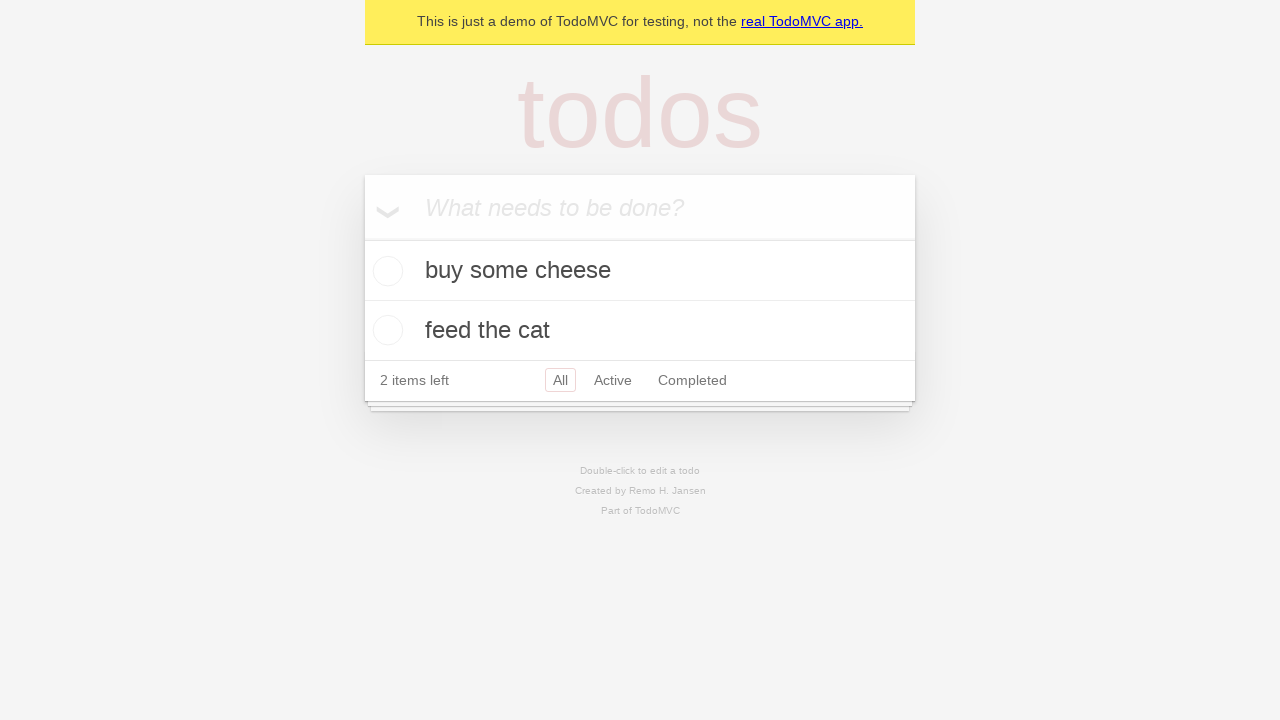

Filled todo input with 'book a doctors appointment' on internal:attr=[placeholder="What needs to be done?"i]
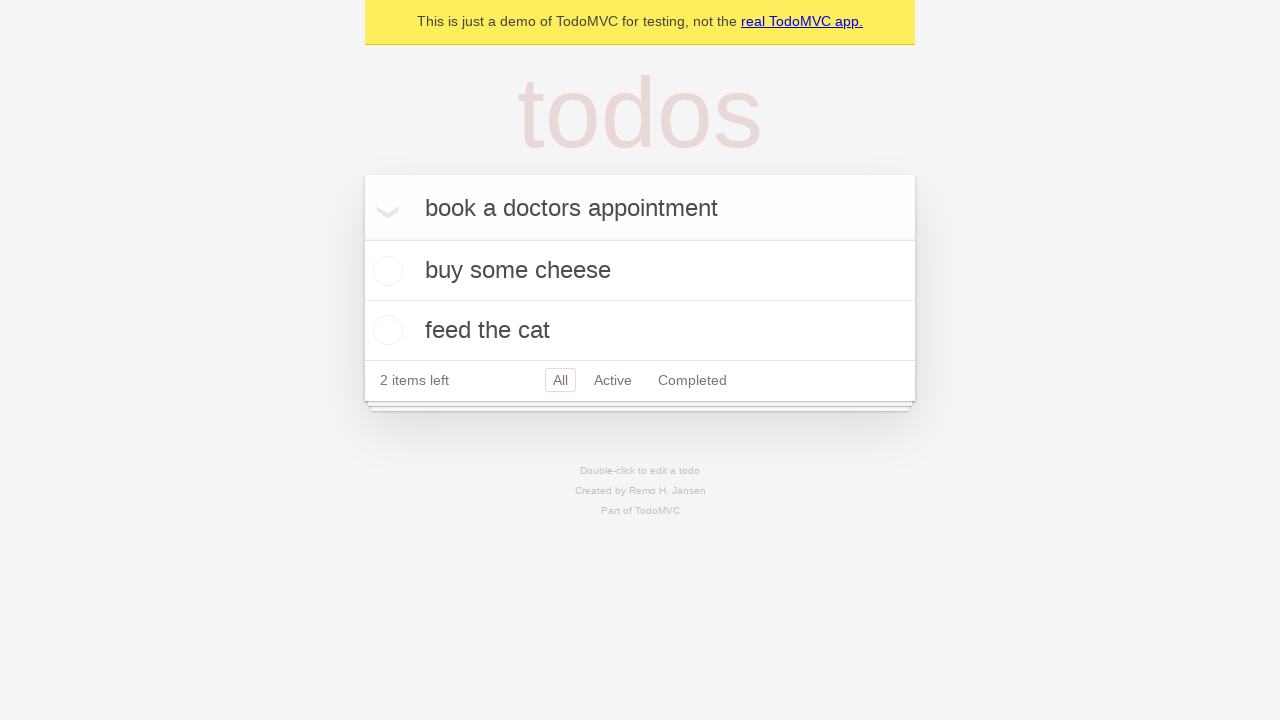

Pressed Enter to add third todo on internal:attr=[placeholder="What needs to be done?"i]
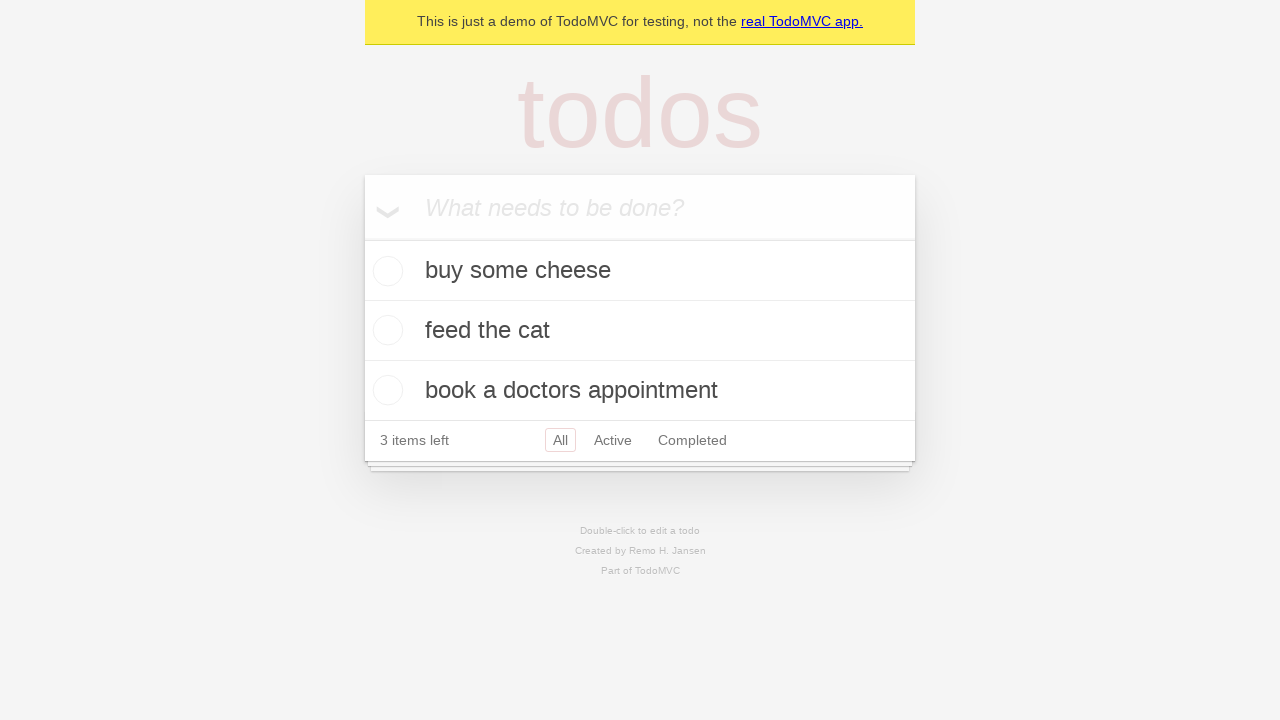

Checked the second todo item (marked as completed) at (385, 330) on internal:testid=[data-testid="todo-item"s] >> nth=1 >> internal:role=checkbox
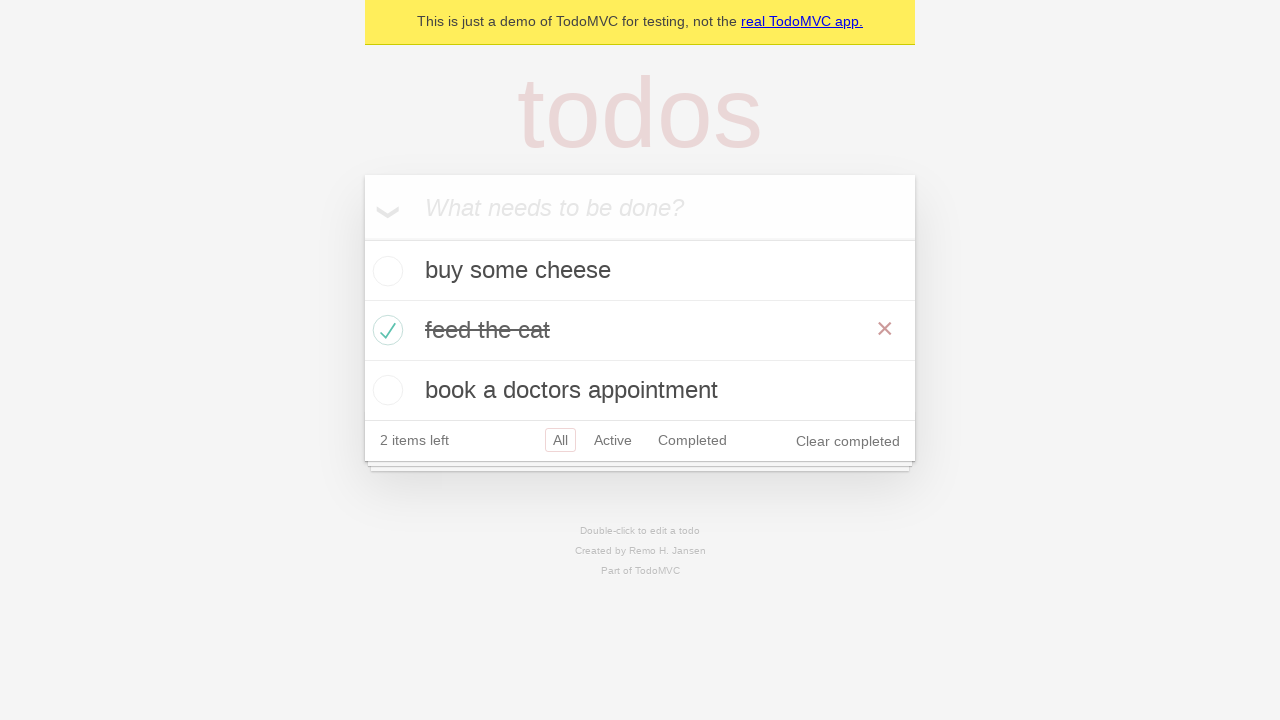

Clicked Active filter to display only active items at (613, 440) on internal:role=link[name="Active"i]
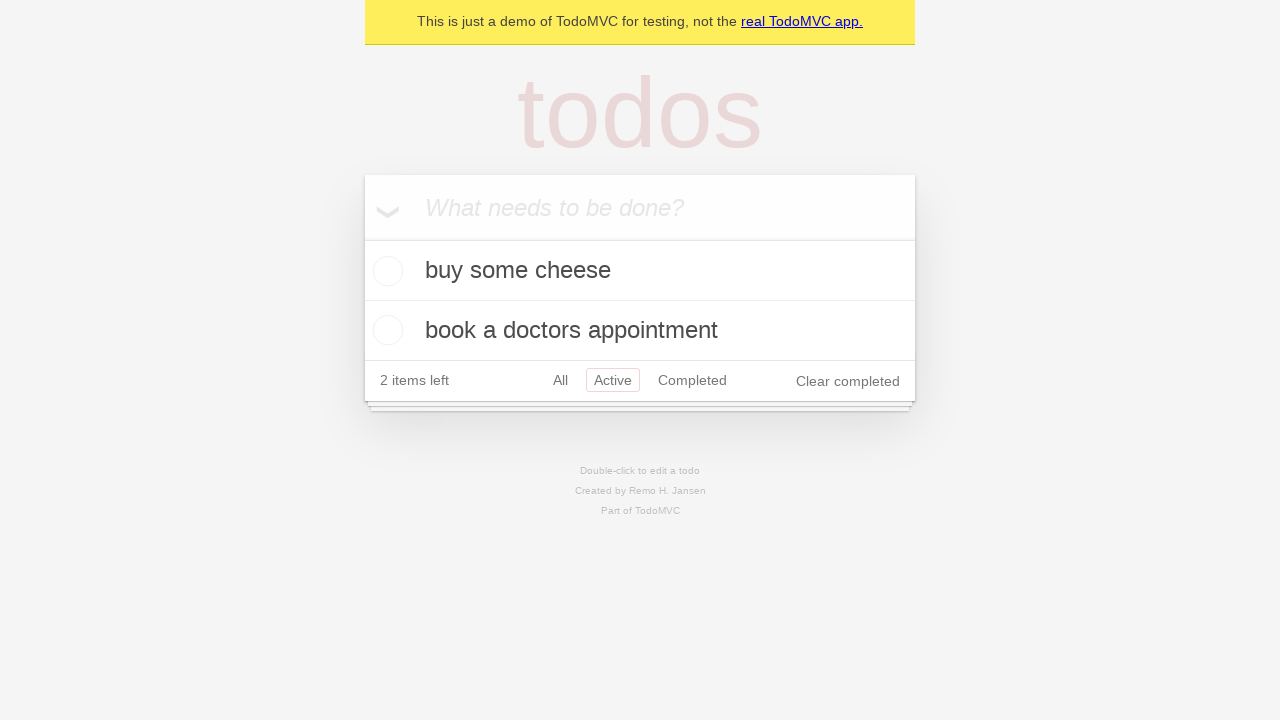

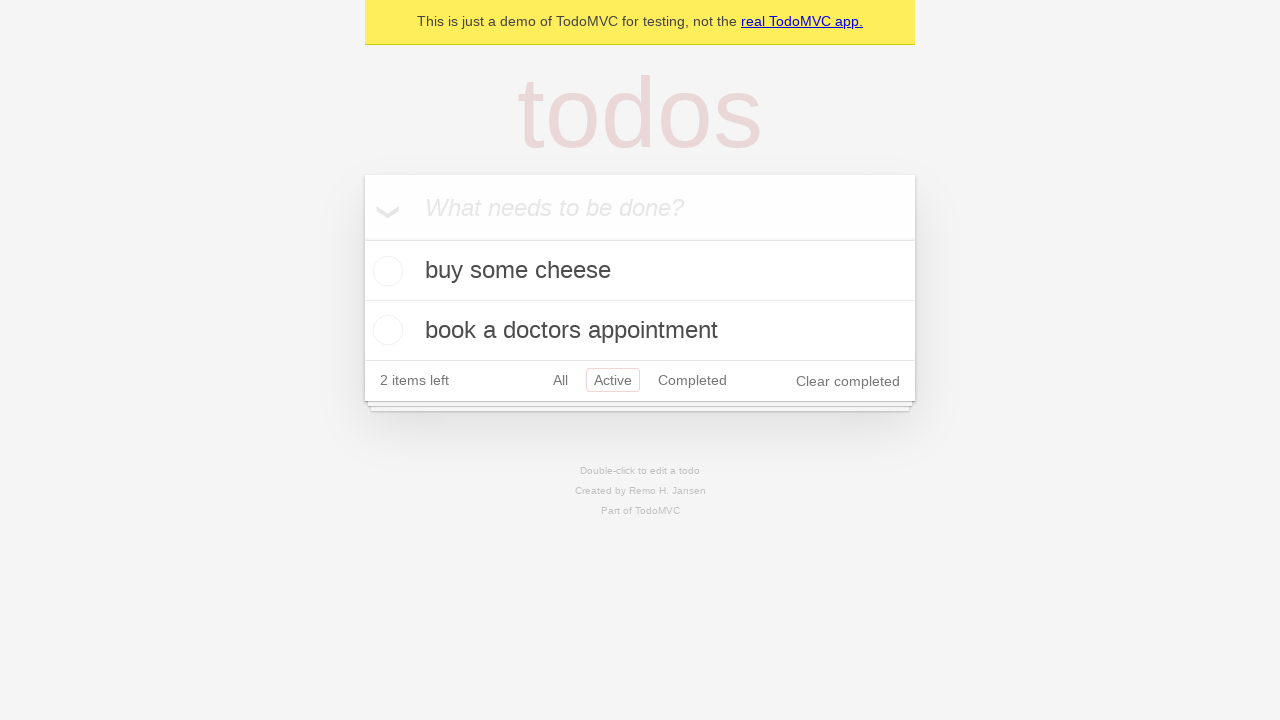